Tests right-click context menu functionality by performing a right-click action on a designated button element

Starting URL: https://swisnl.github.io/jQuery-contextMenu/demo.html

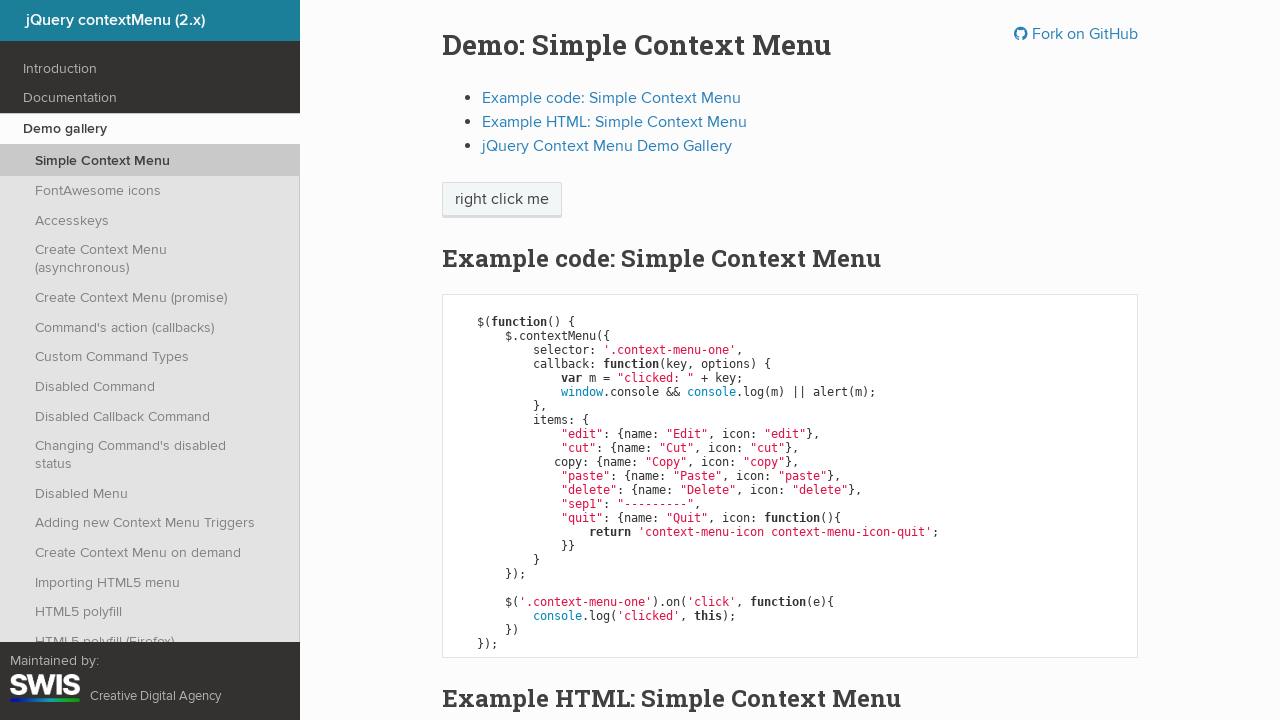

Located the right-click button element
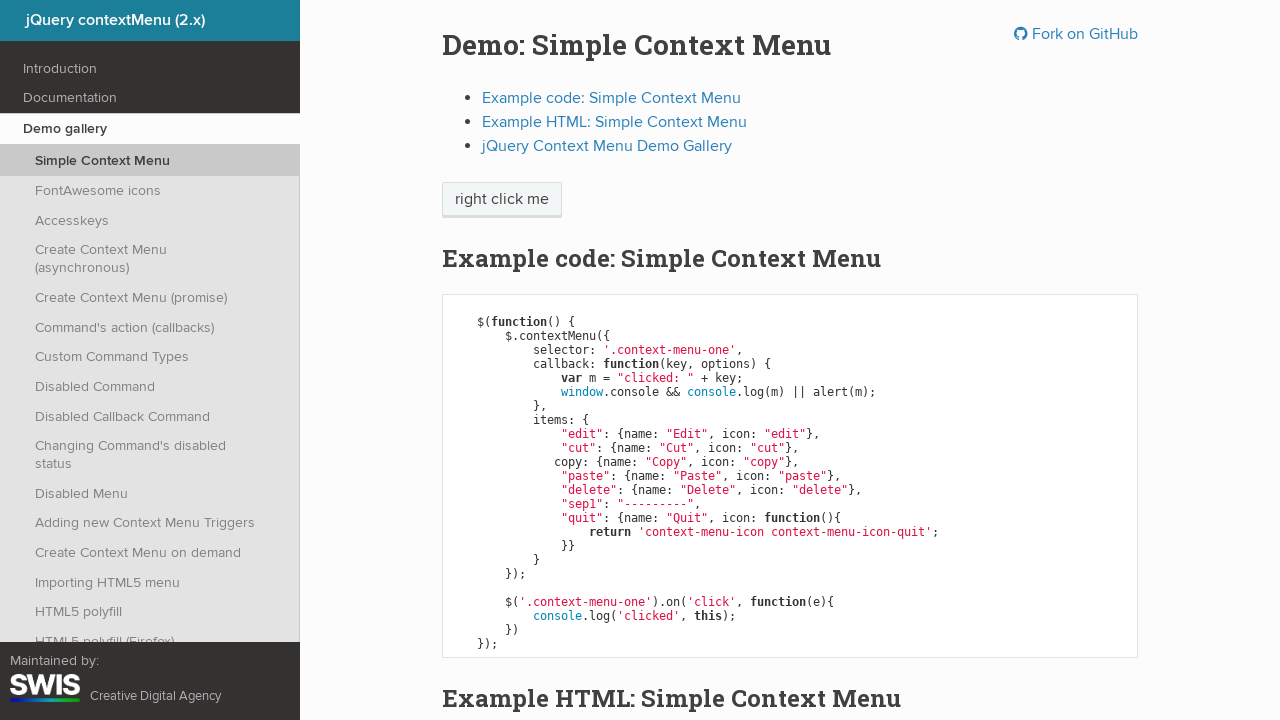

Performed right-click action on the button at (502, 200) on xpath=//span[normalize-space()='right click me']
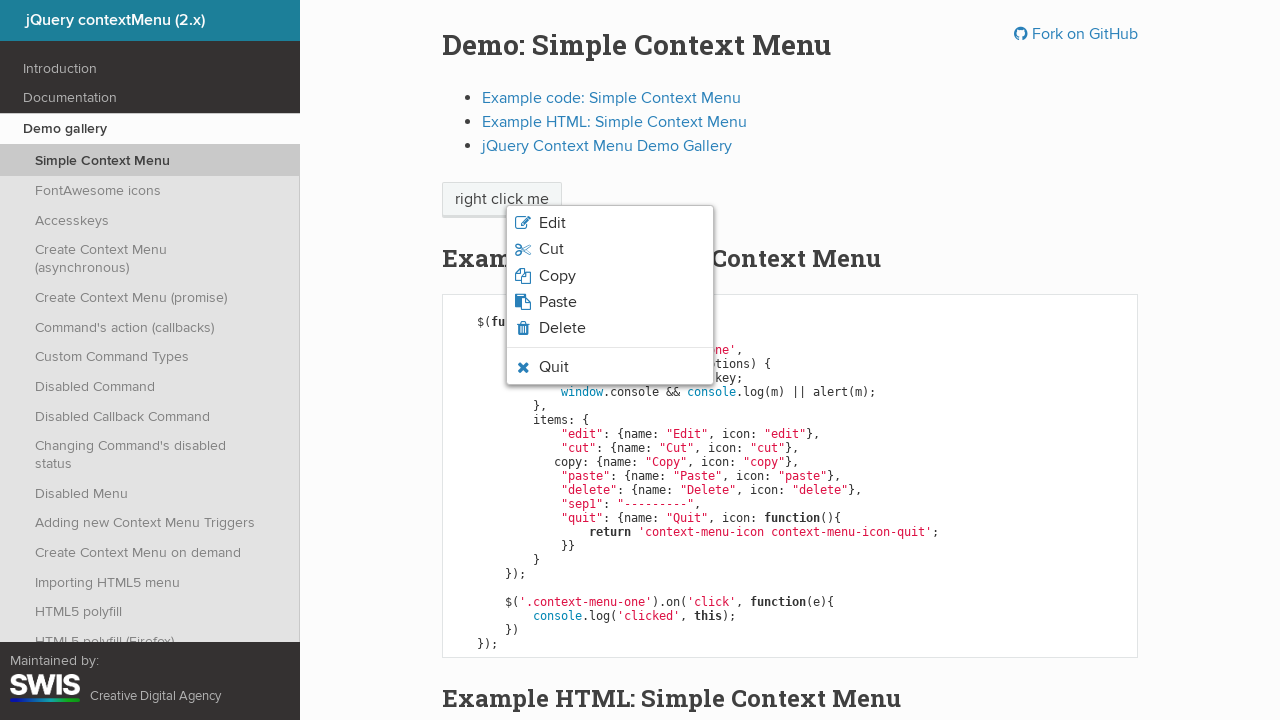

Context menu appeared after right-click
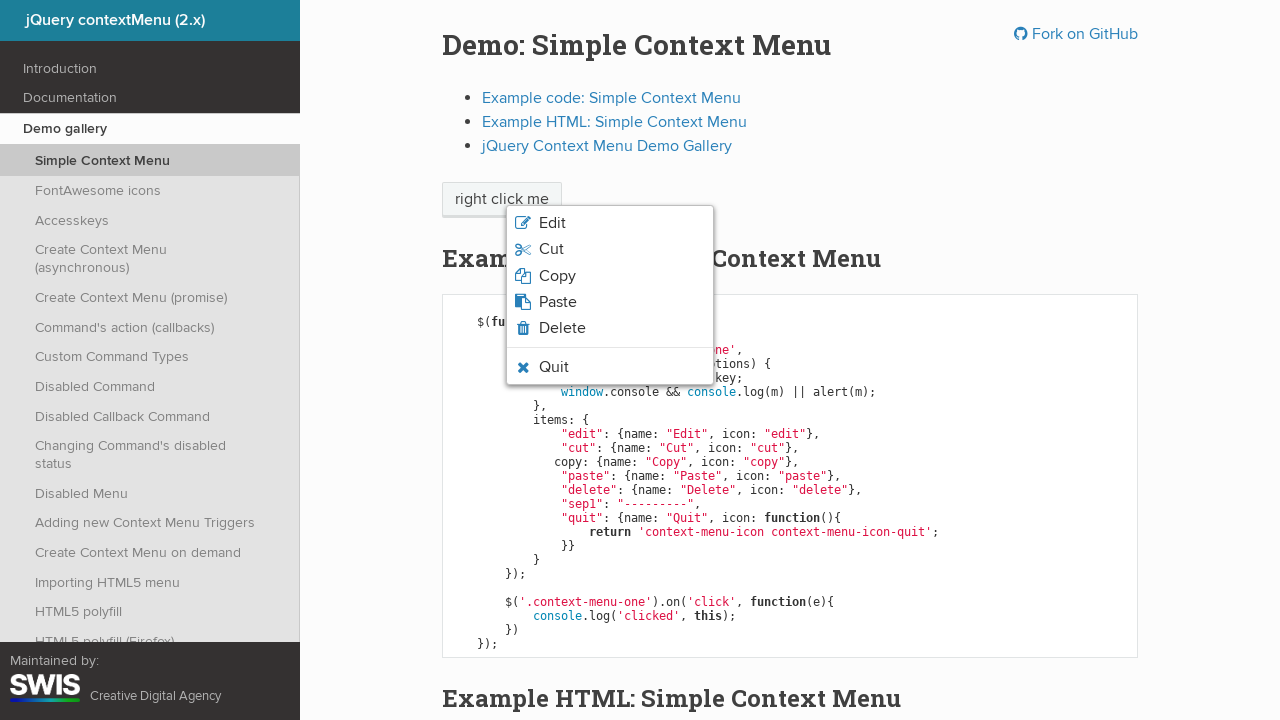

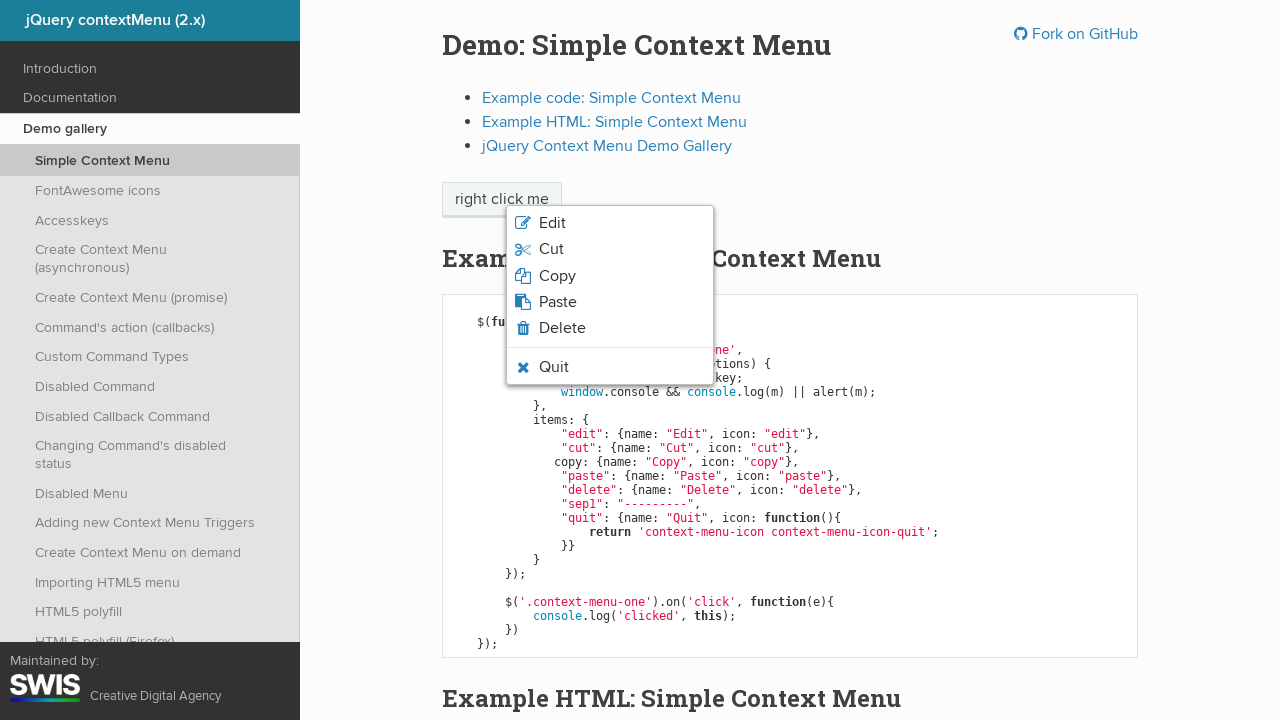